Tests checkbox interactions by navigating to a checkbox page, toggling two checkboxes, and then navigating back

Starting URL: https://the-internet.herokuapp.com/

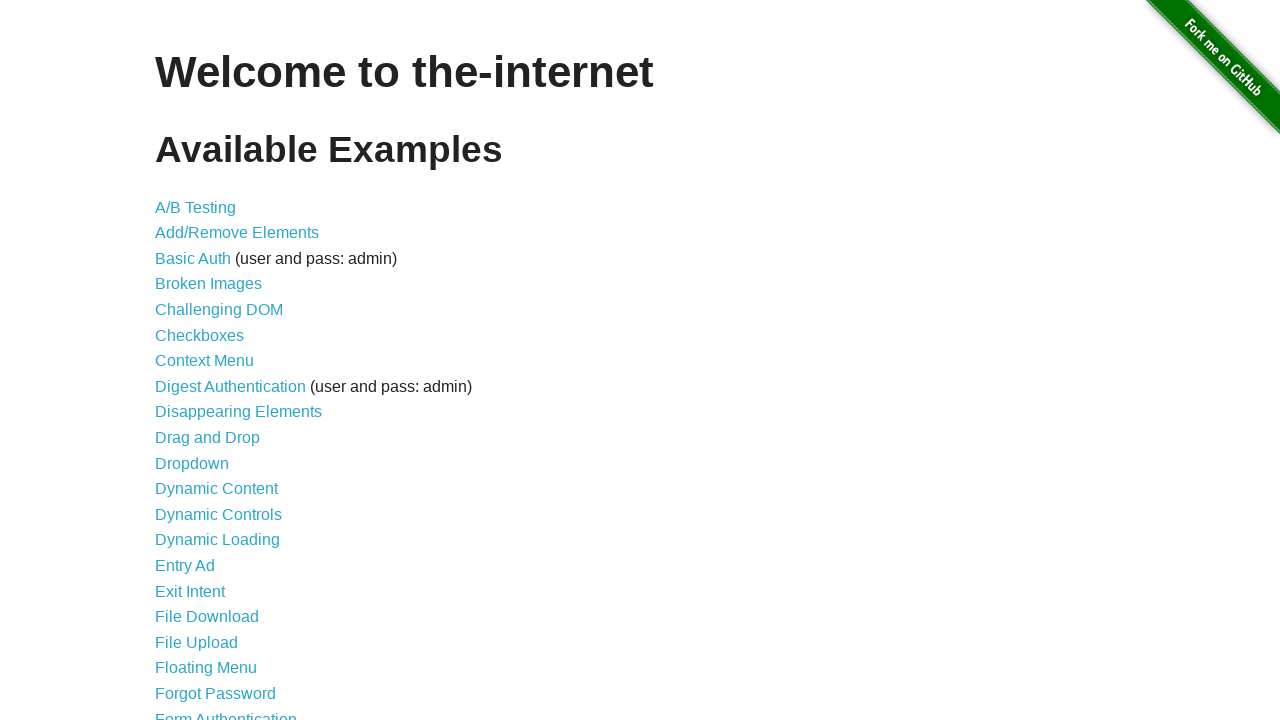

Clicked on the checkboxes link to navigate to checkbox page at (200, 335) on a[href='/checkboxes']
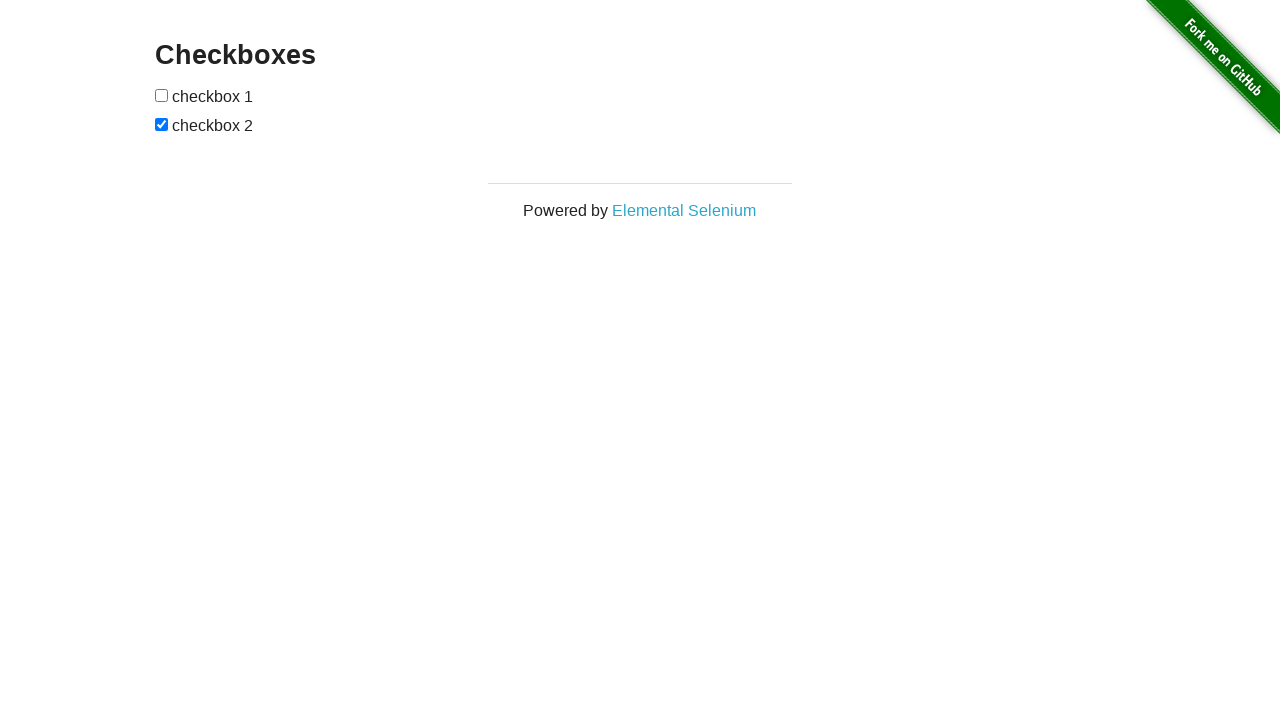

Clicked first unchecked checkbox to toggle it at (162, 95) on input[type='checkbox']:not([checked])
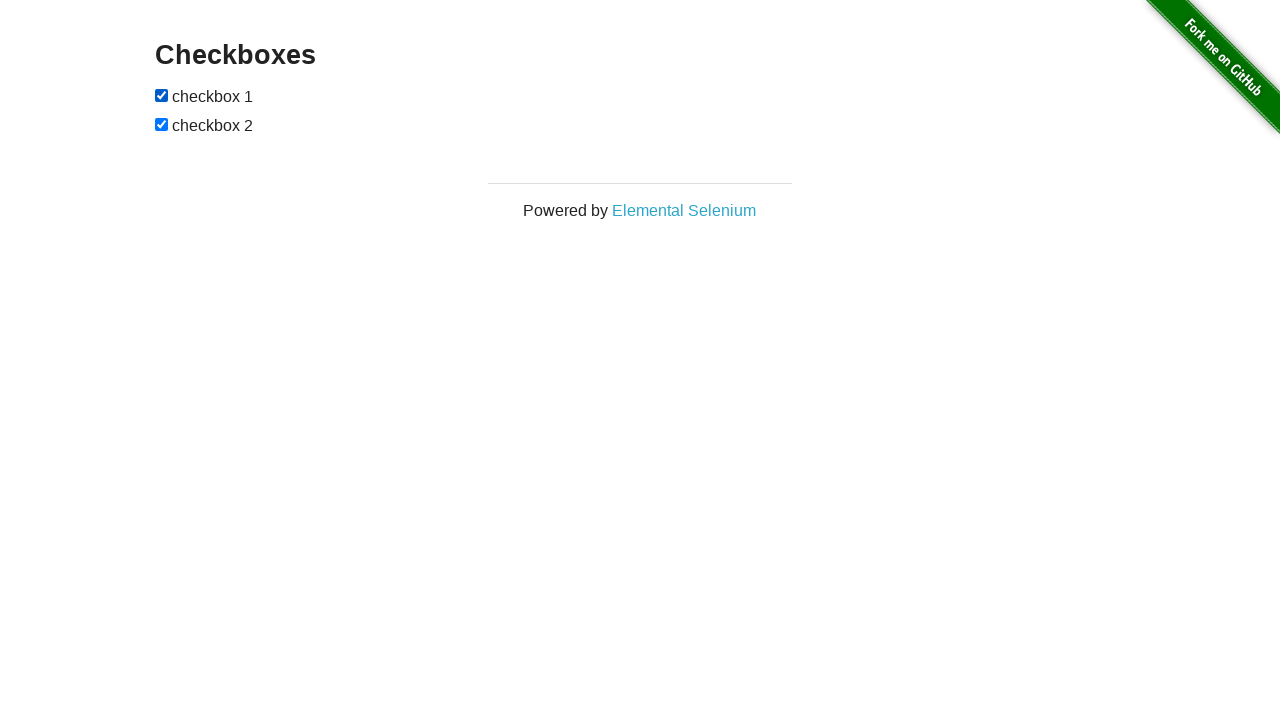

Clicked second checked checkbox to toggle it at (162, 95) on input[type='checkbox'][checked]
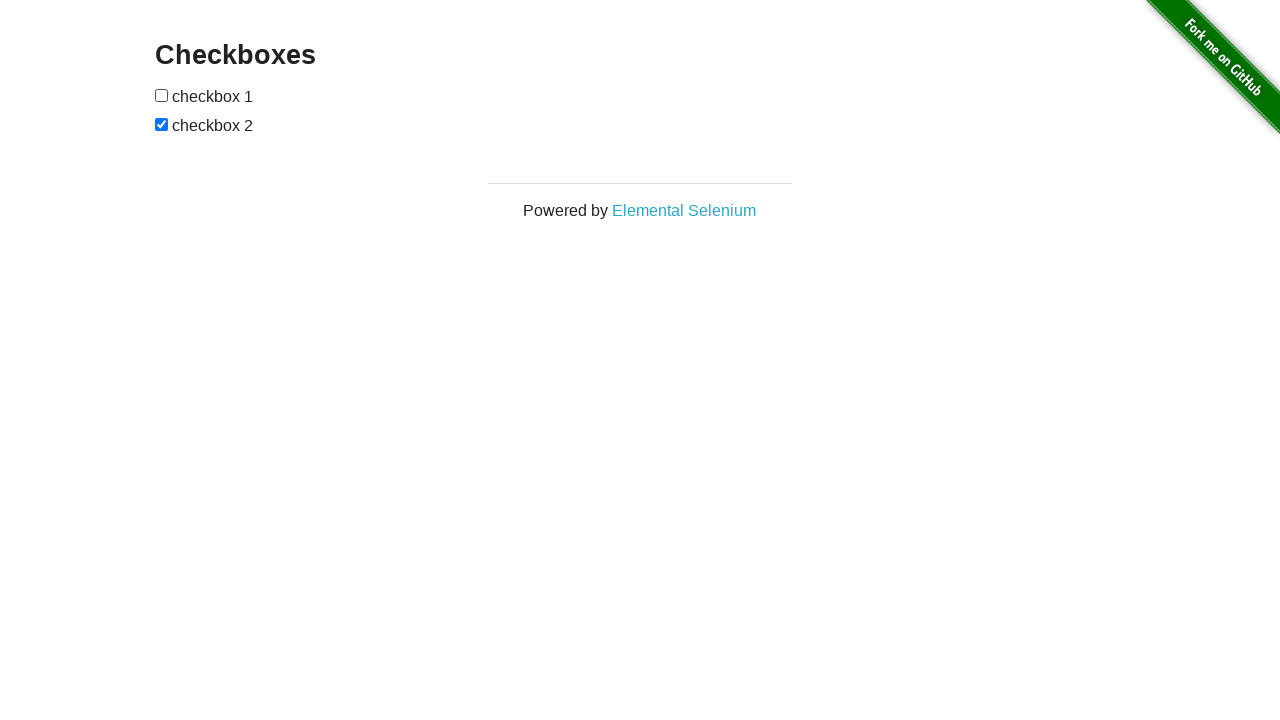

Navigated back to main page
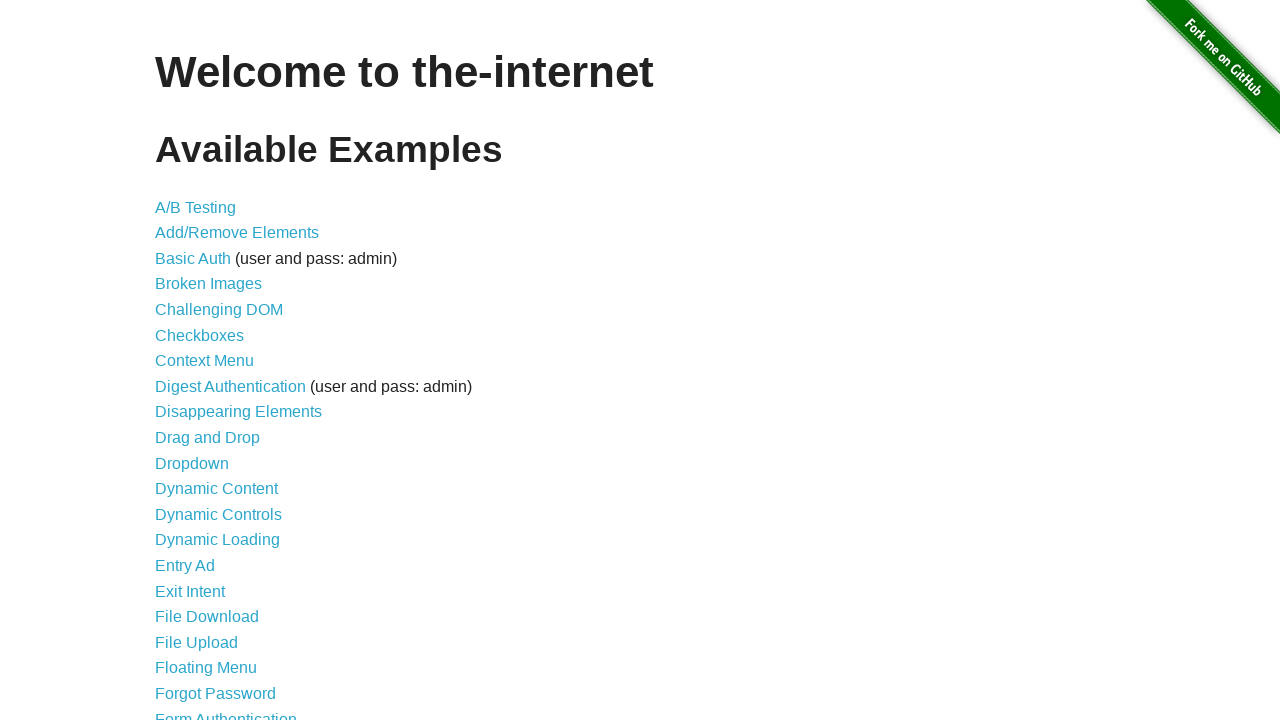

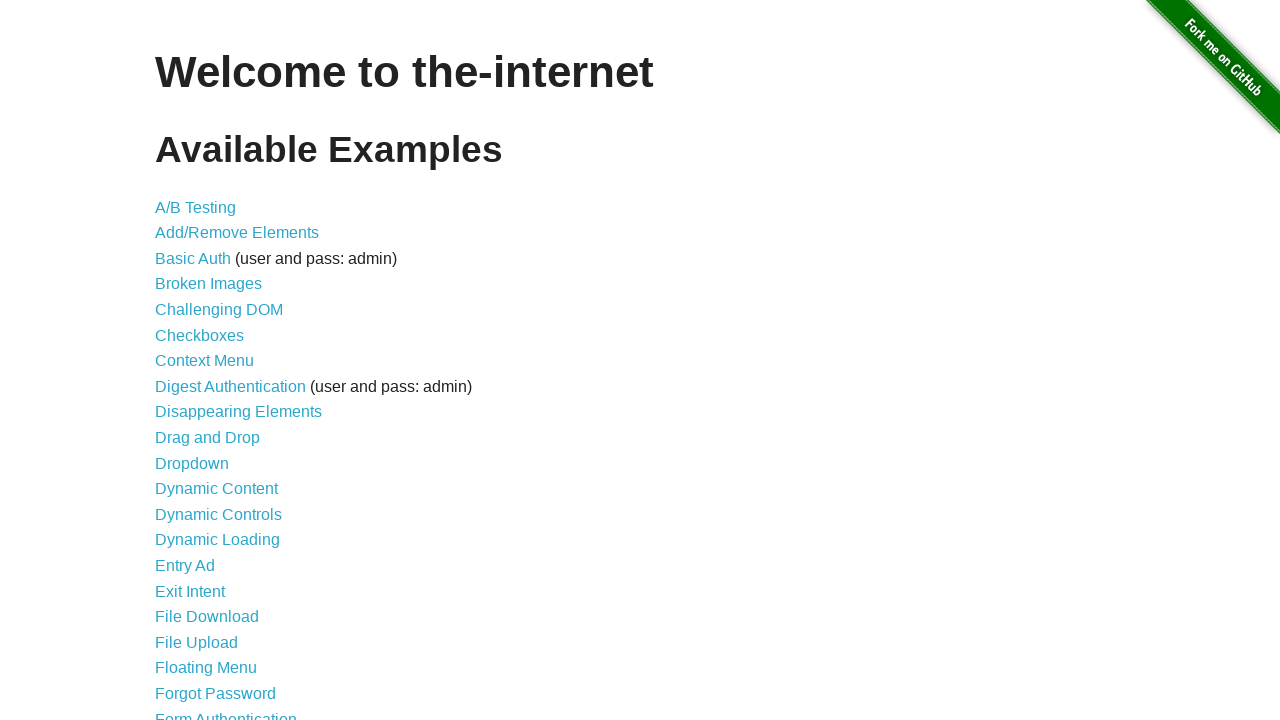